Tests radio button functionality by clicking Yes and Impressive radio buttons, verifying selection states and checking that the No button is disabled

Starting URL: https://demoqa.com/radio-button

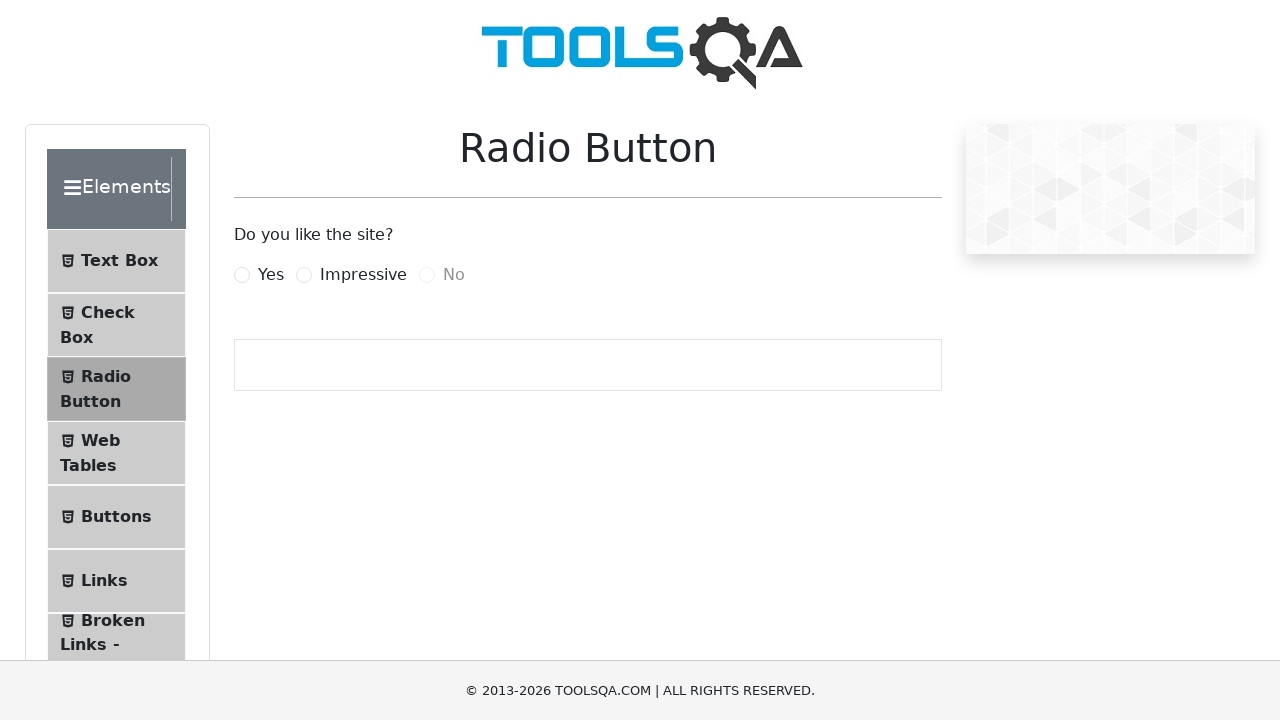

Clicked Yes radio button at (271, 275) on label[for="yesRadio"]
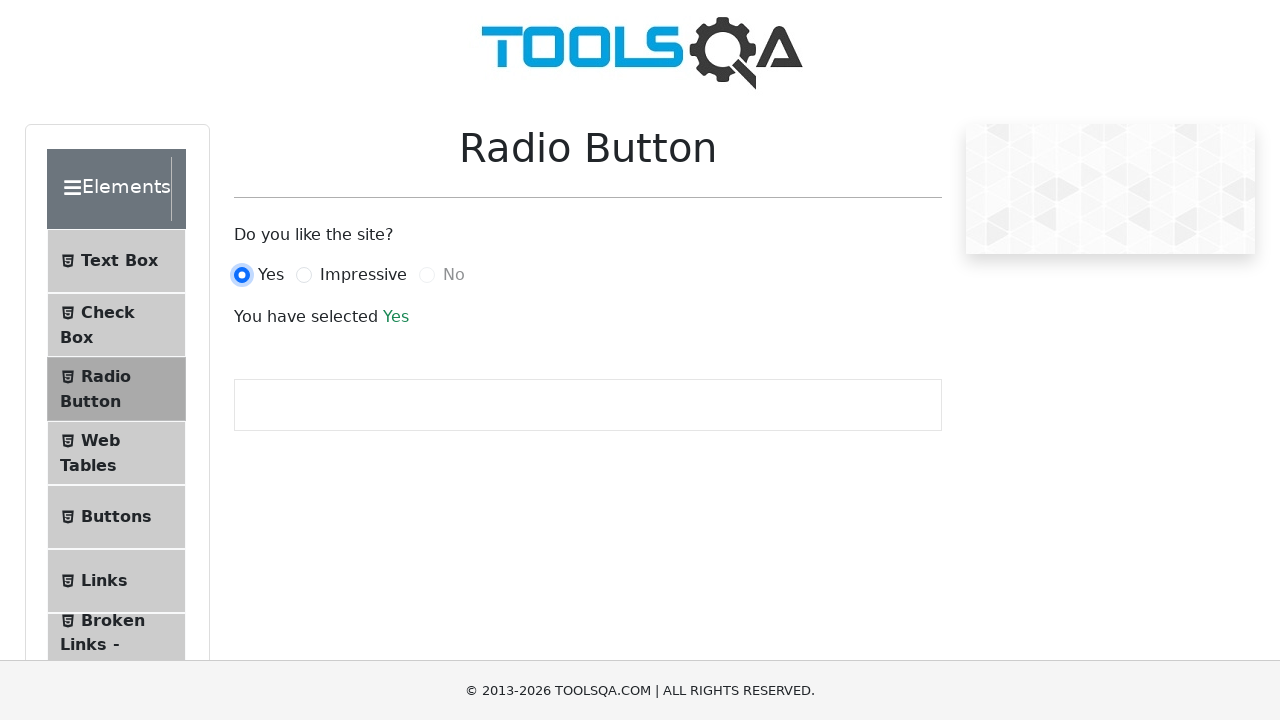

Confirmation text appeared after selecting Yes
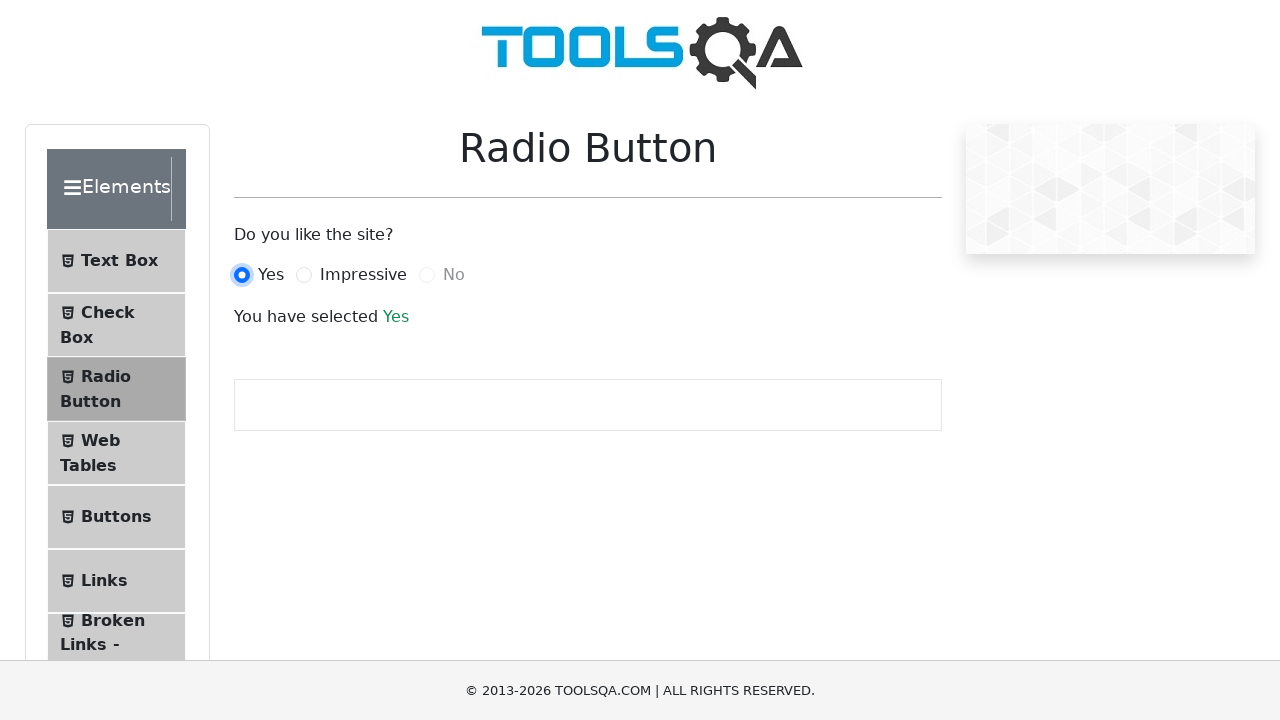

Clicked Impressive radio button at (363, 275) on label[for="impressiveRadio"]
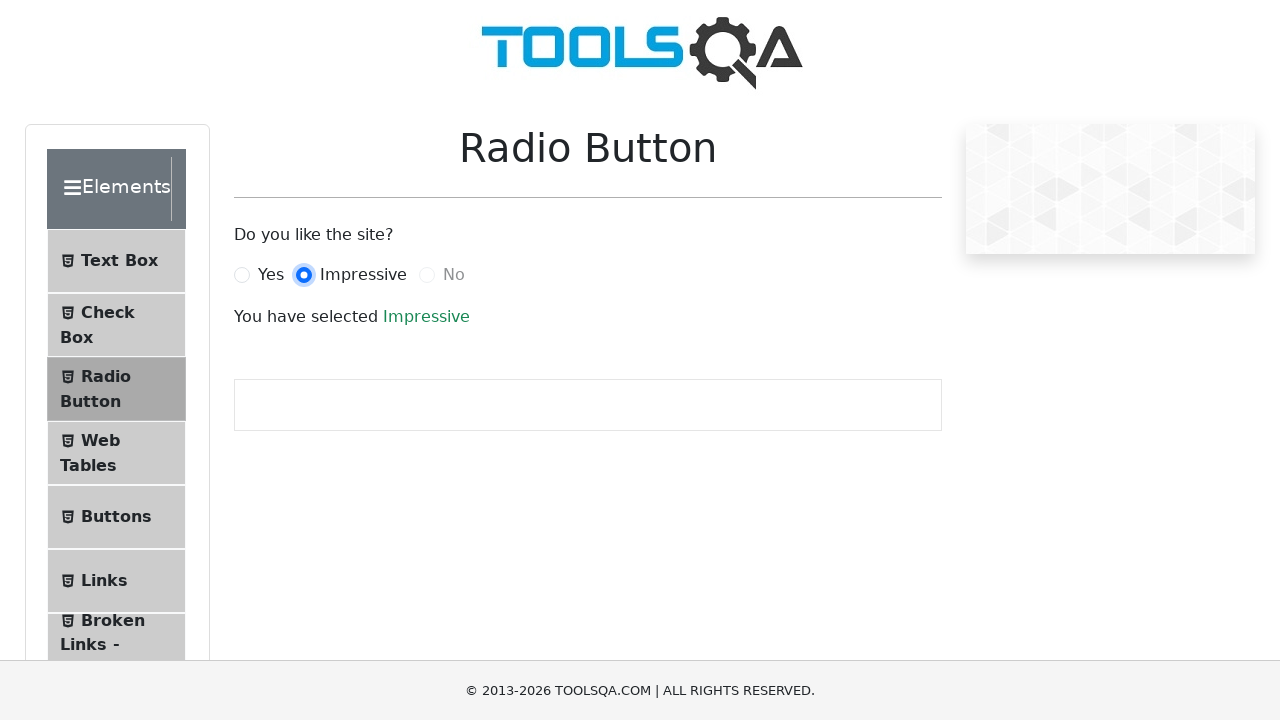

Confirmation text updated to show Impressive selection
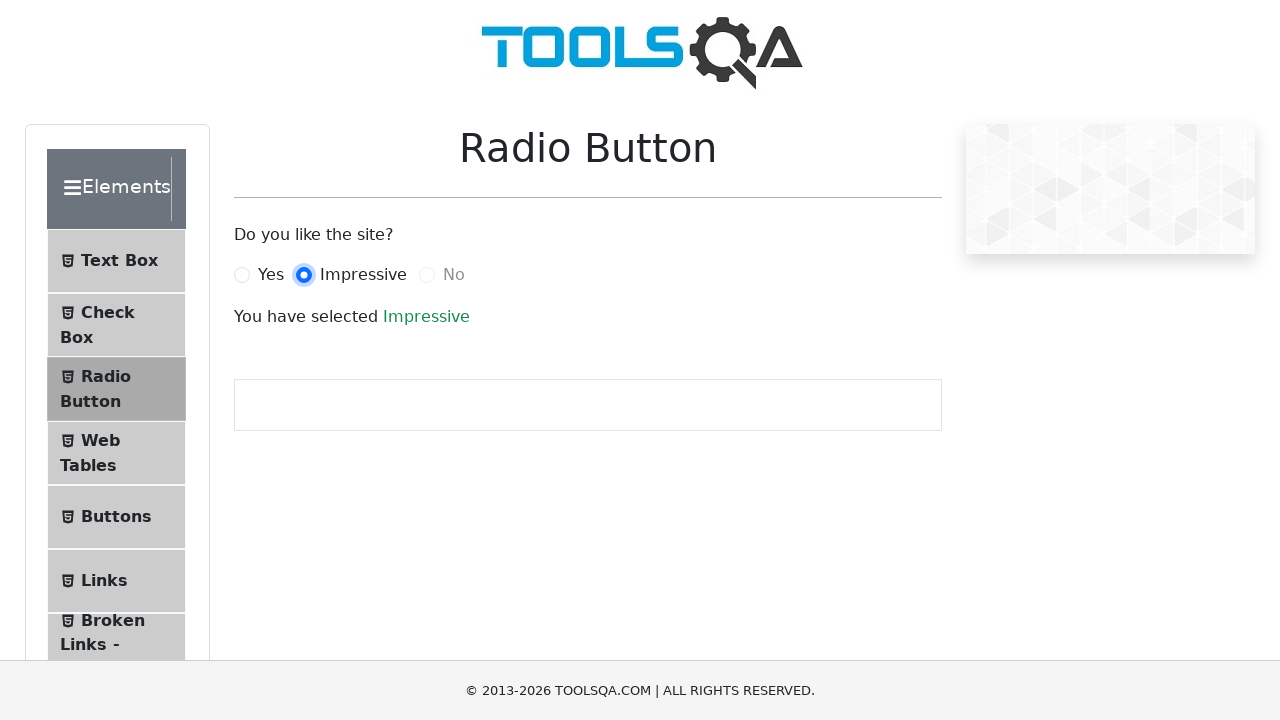

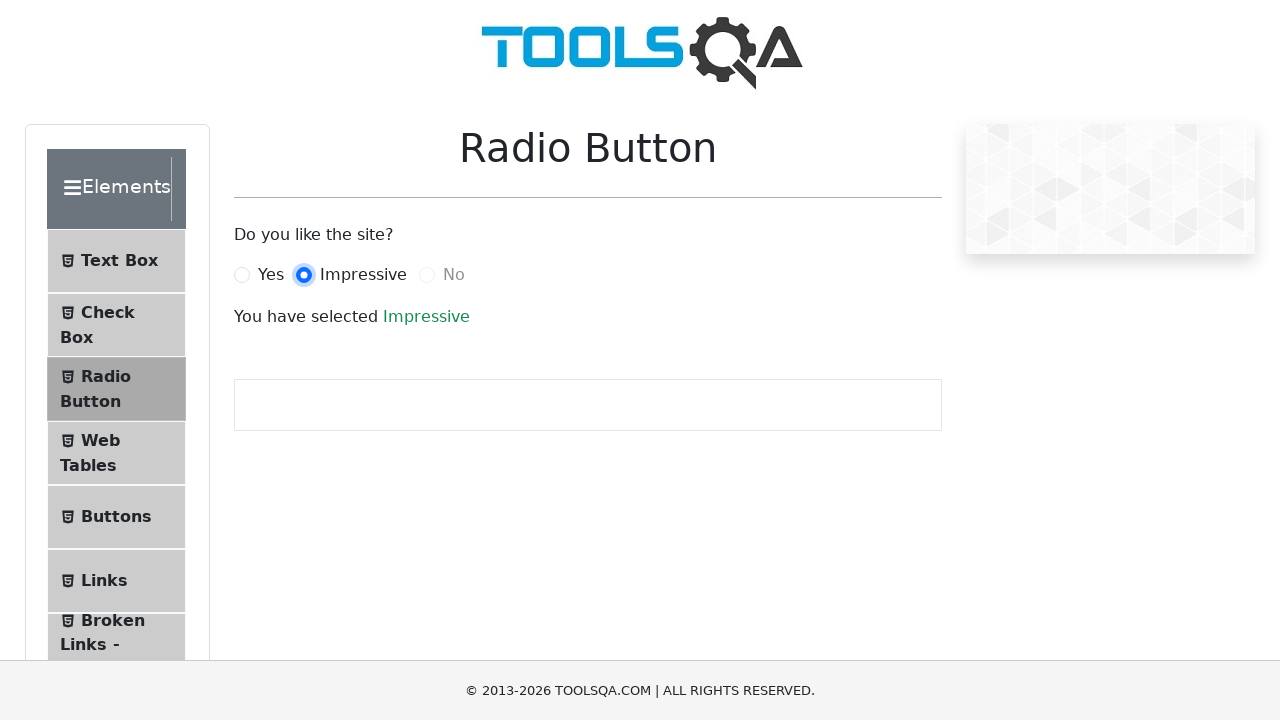